Navigates to minfin.com.ua and clicks on authentication toggle element

Starting URL: https://minfin.com.ua/ua/

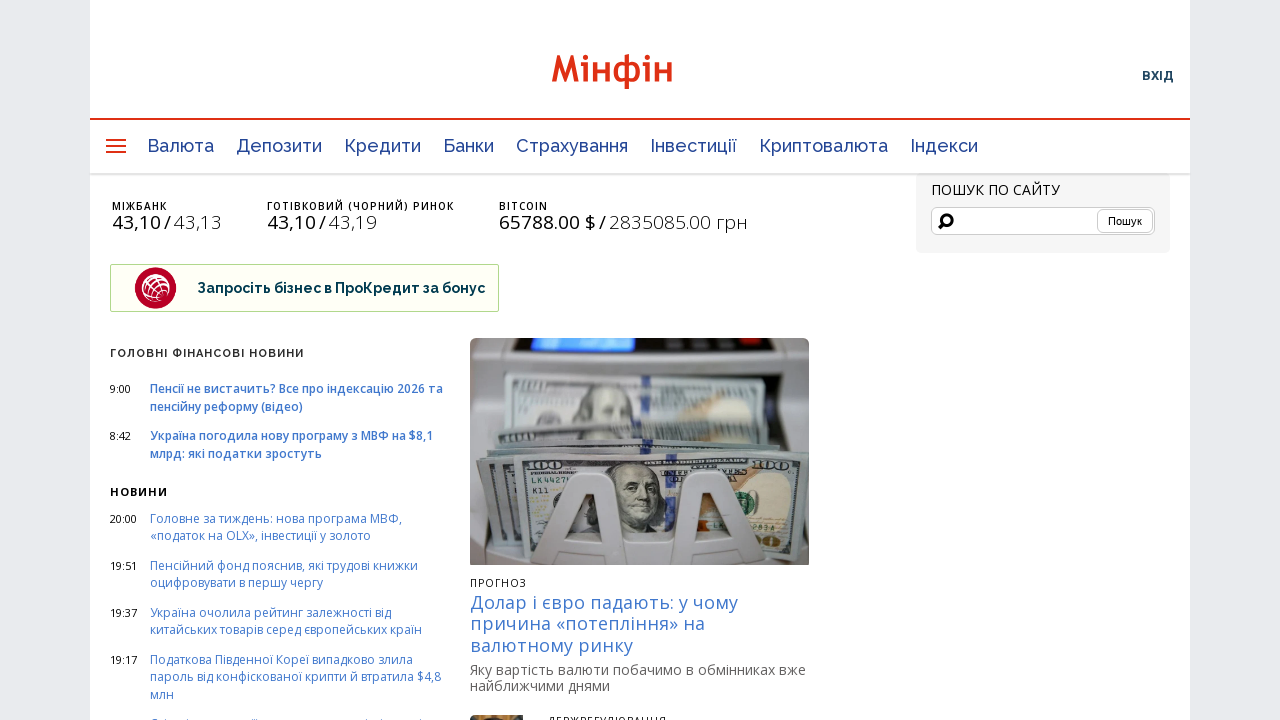

Navigated to https://minfin.com.ua/ua/
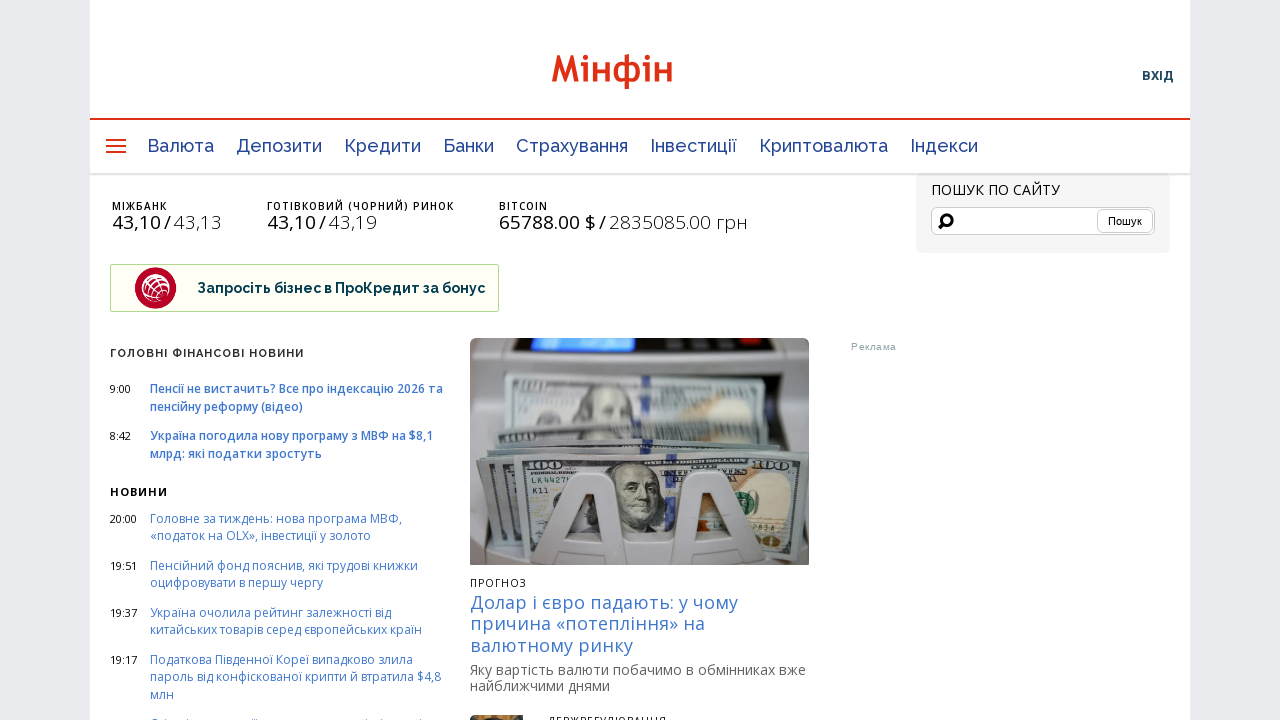

Clicked on authentication toggle element at (1158, 76) on div.js-toggle-auth
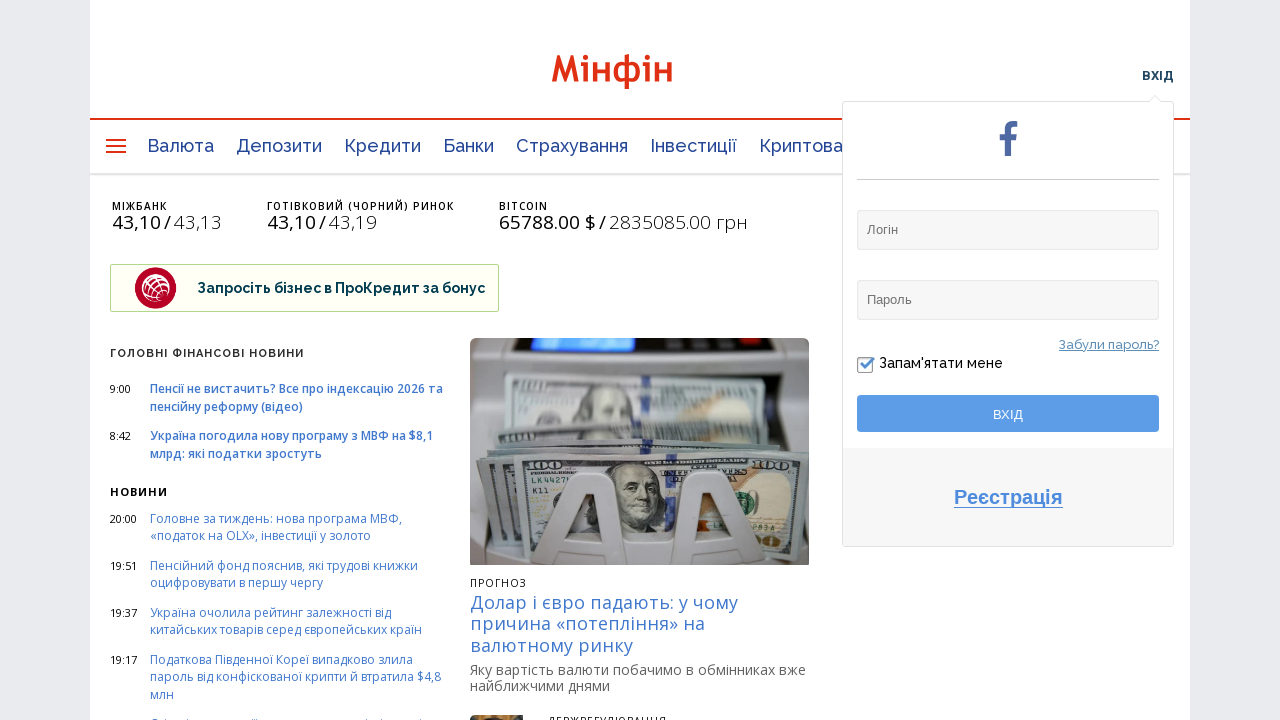

Waited 1000ms for action to complete
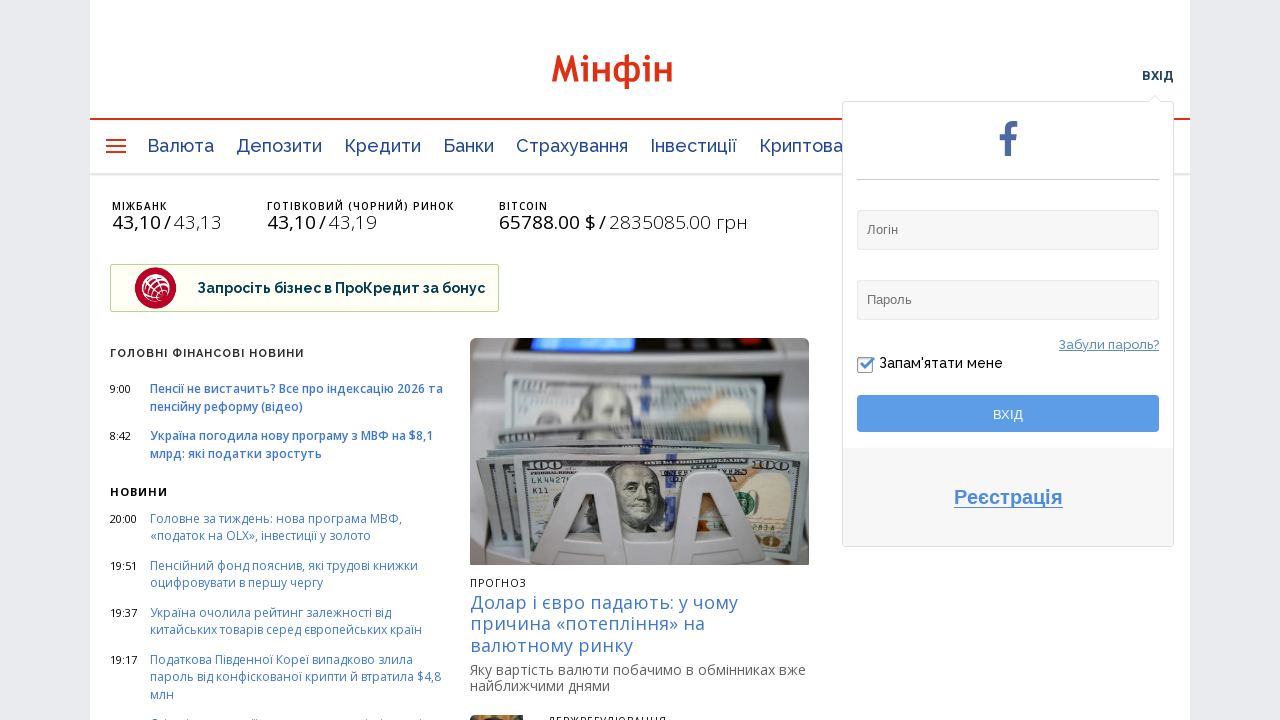

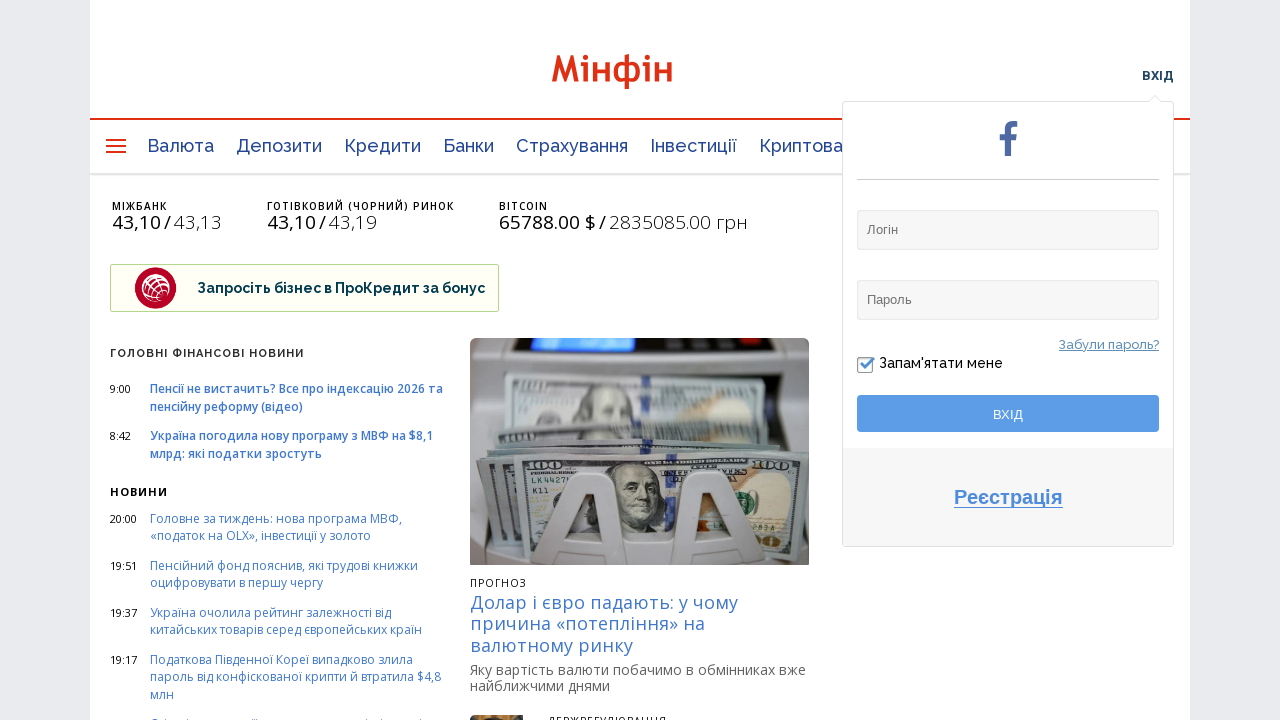